Adds multiple vegetable items to cart from a predefined list, then proceeds to checkout and applies a promo code

Starting URL: https://rahulshettyacademy.com/seleniumPractise/#/

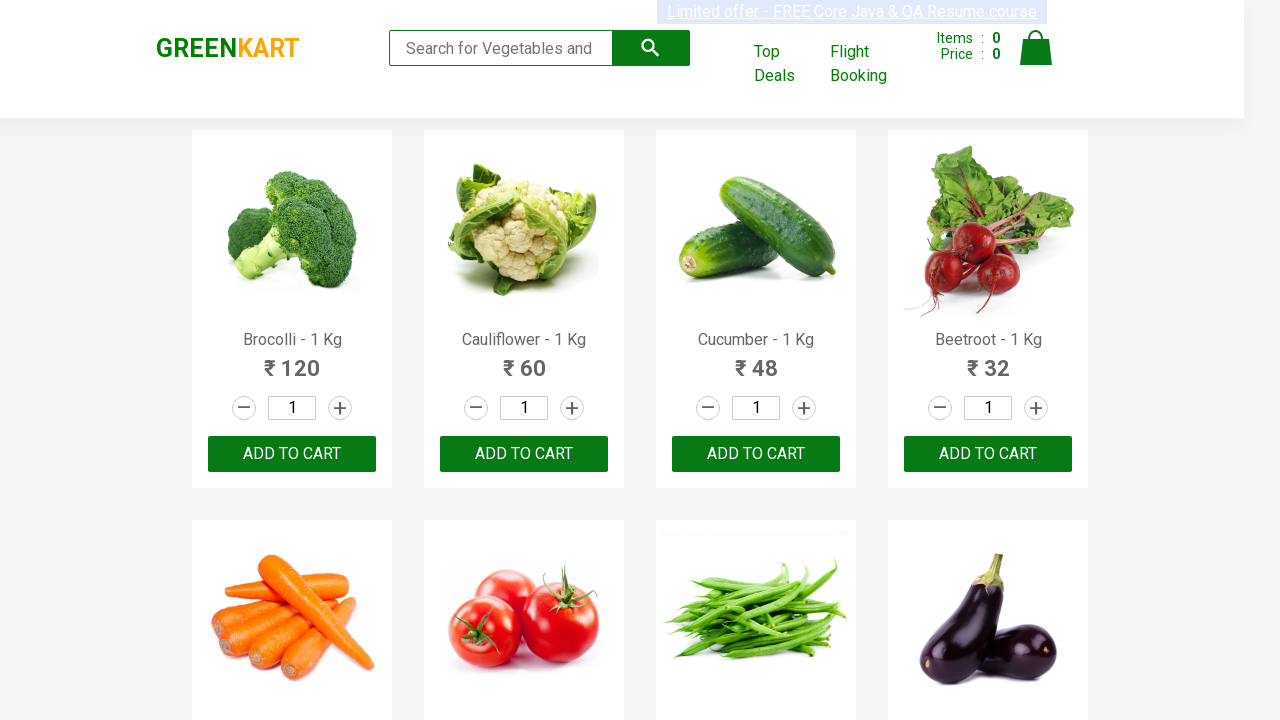

Waited for products to load on the page
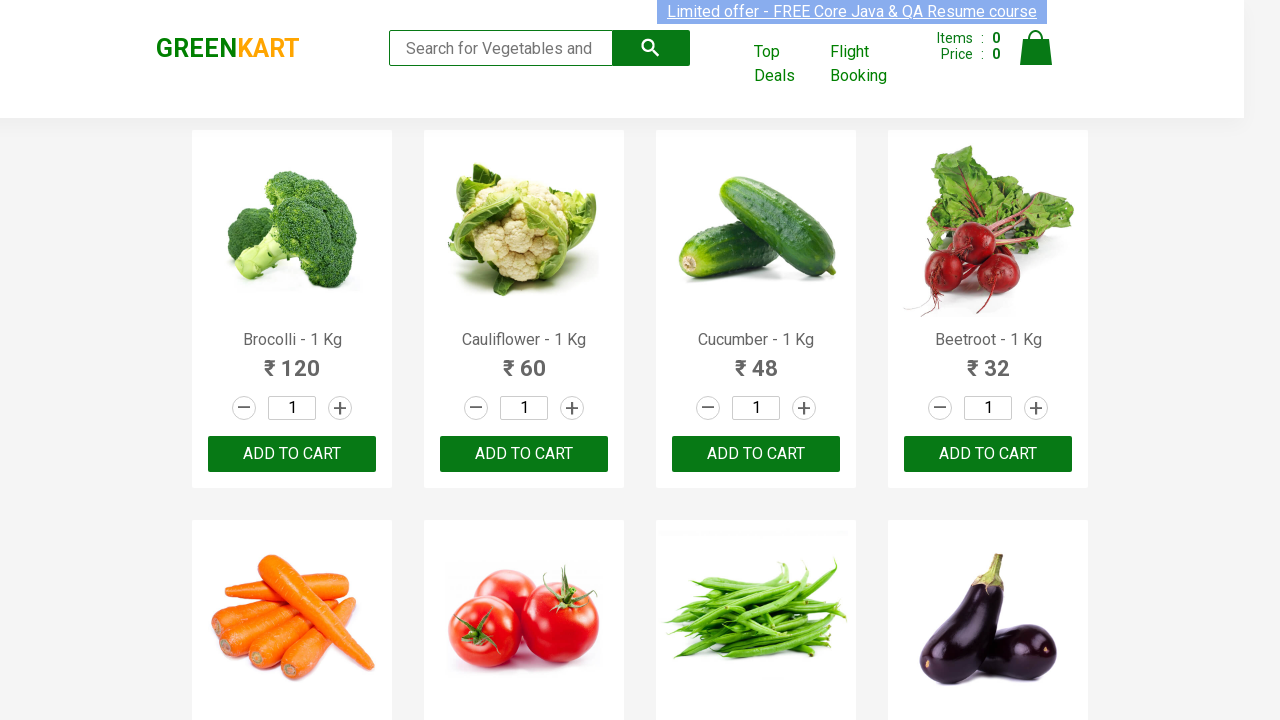

Retrieved all product elements from the page
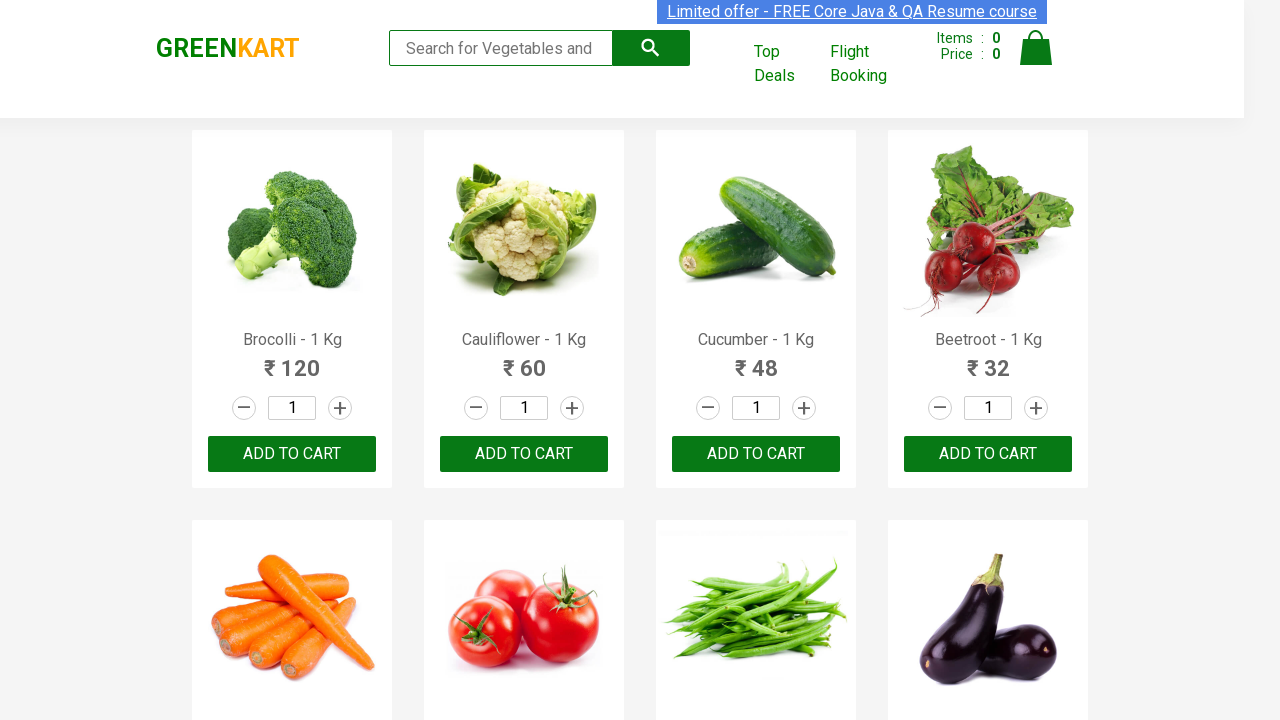

Added Brocolli to cart at (292, 454) on div.product-action button >> nth=0
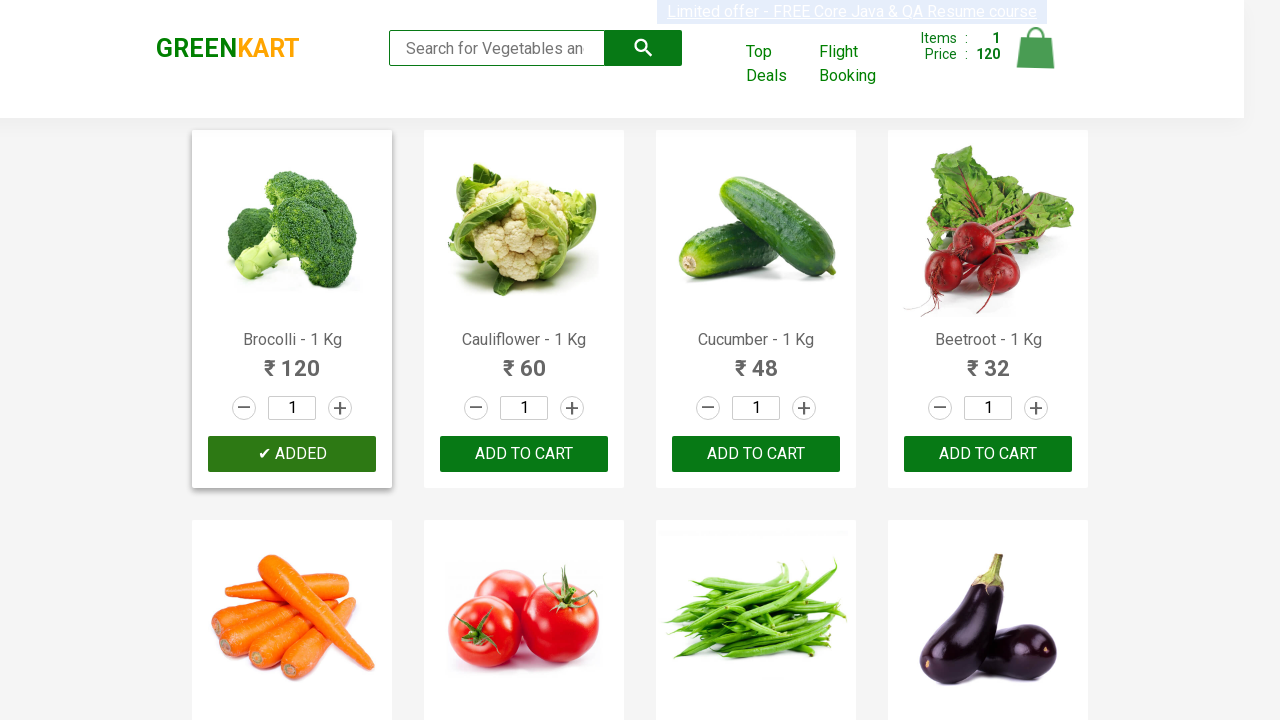

Added Cauliflower to cart at (524, 454) on div.product-action button >> nth=1
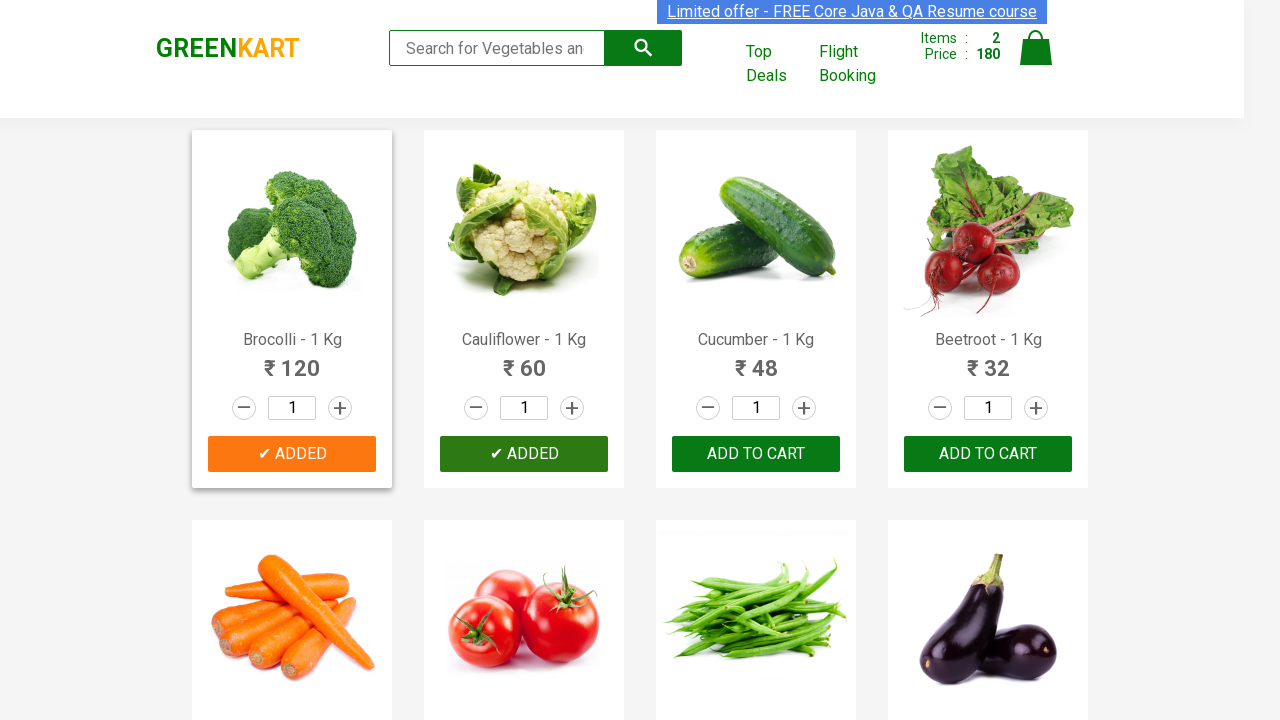

Added Cucumber to cart at (756, 454) on div.product-action button >> nth=2
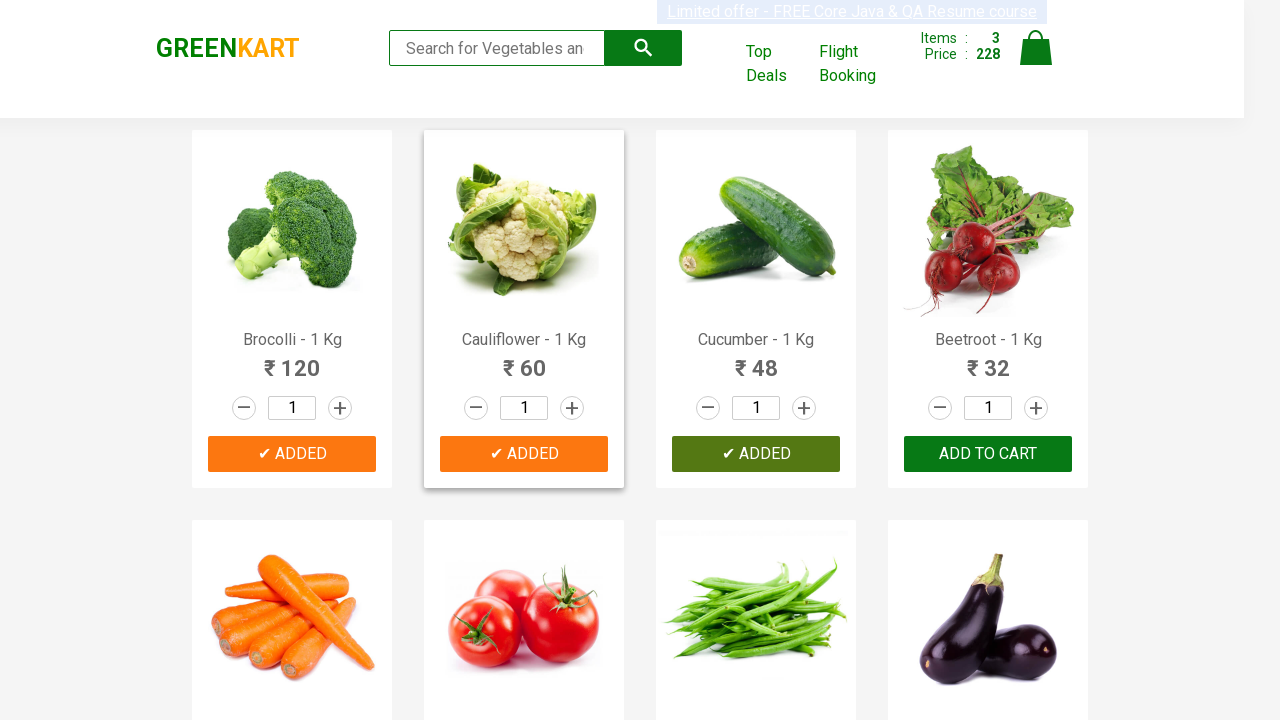

Added Beetroot to cart at (988, 454) on div.product-action button >> nth=3
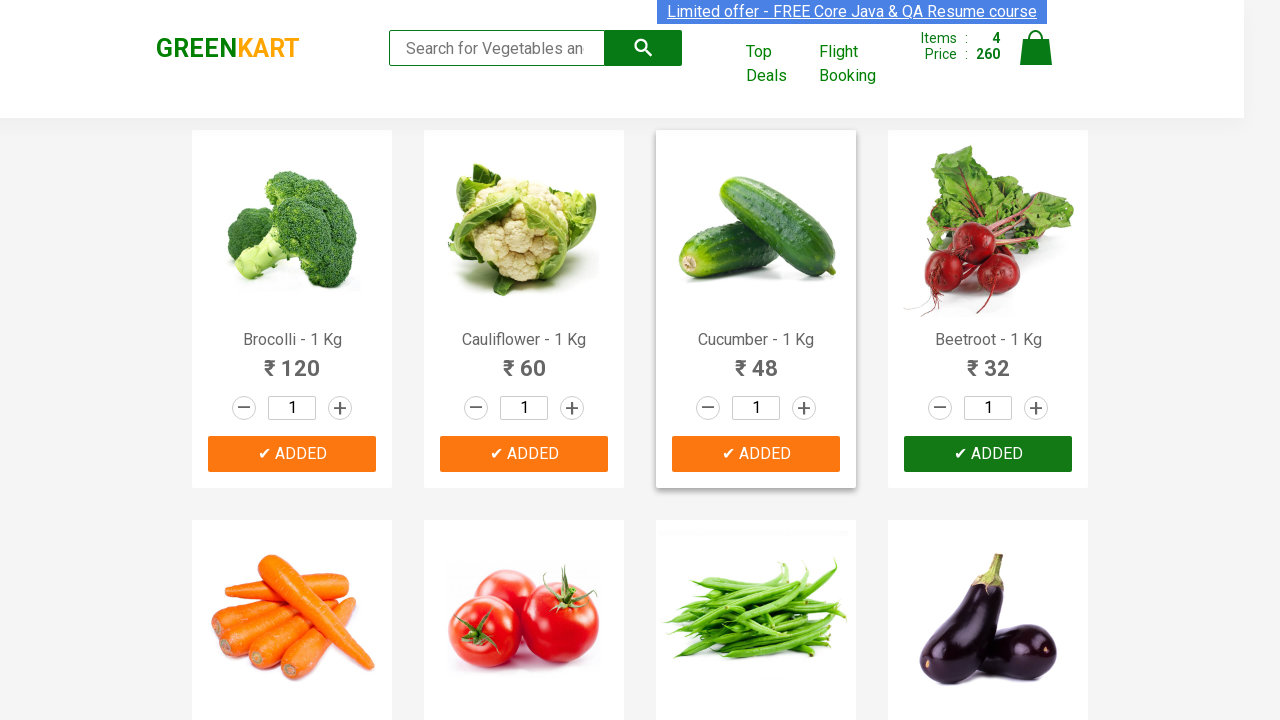

Added Tomato to cart at (524, 360) on div.product-action button >> nth=5
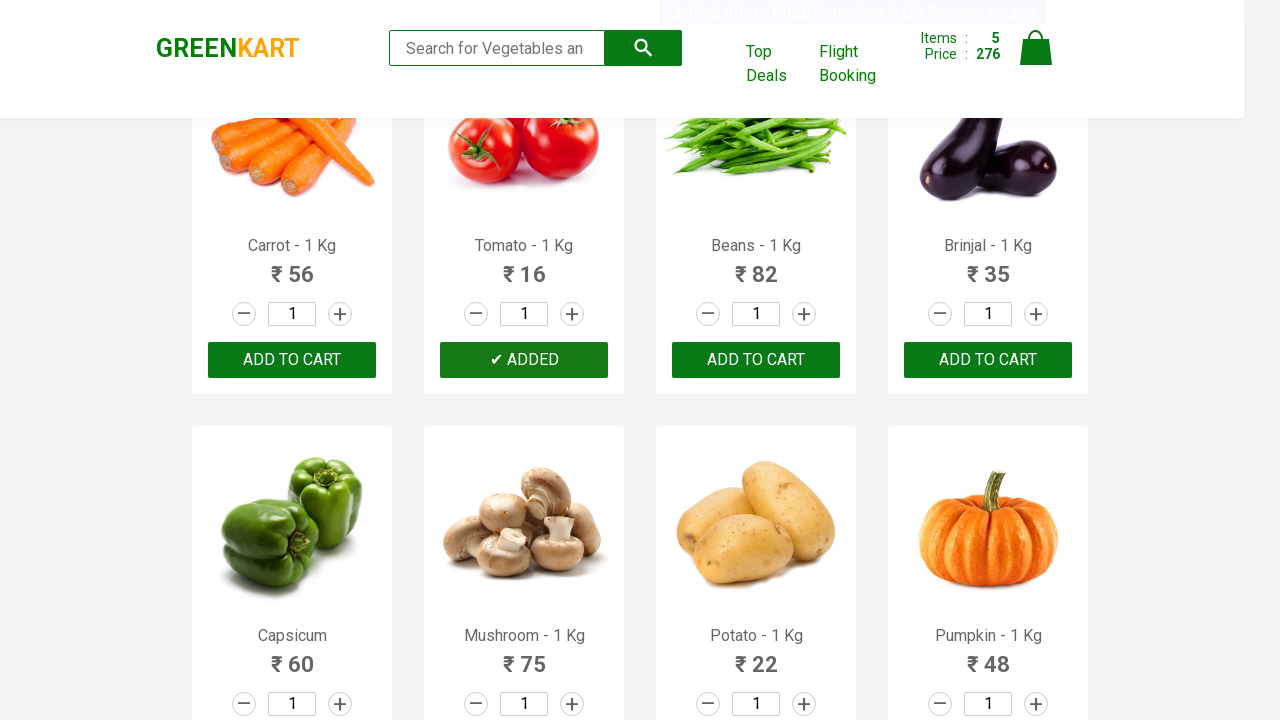

Clicked on cart icon to open shopping cart at (1036, 48) on img[alt='Cart']
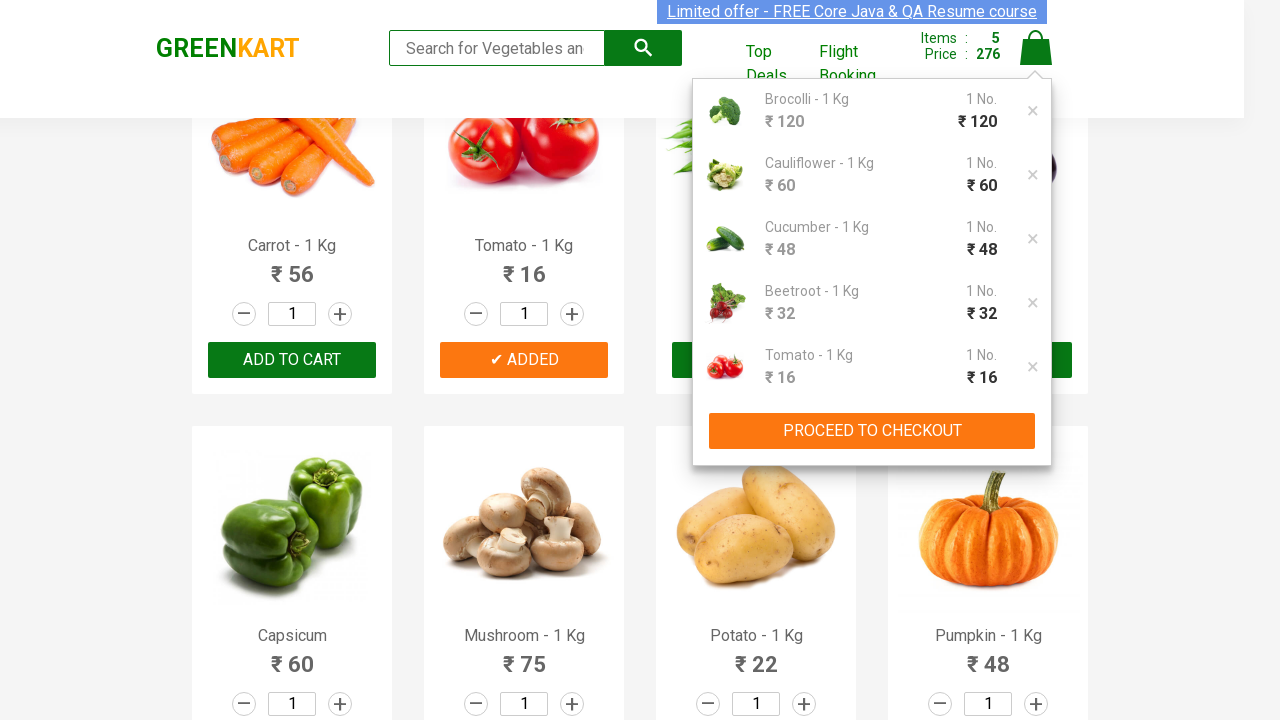

Clicked PROCEED TO CHECKOUT button at (872, 431) on xpath=//button[text()='PROCEED TO CHECKOUT']
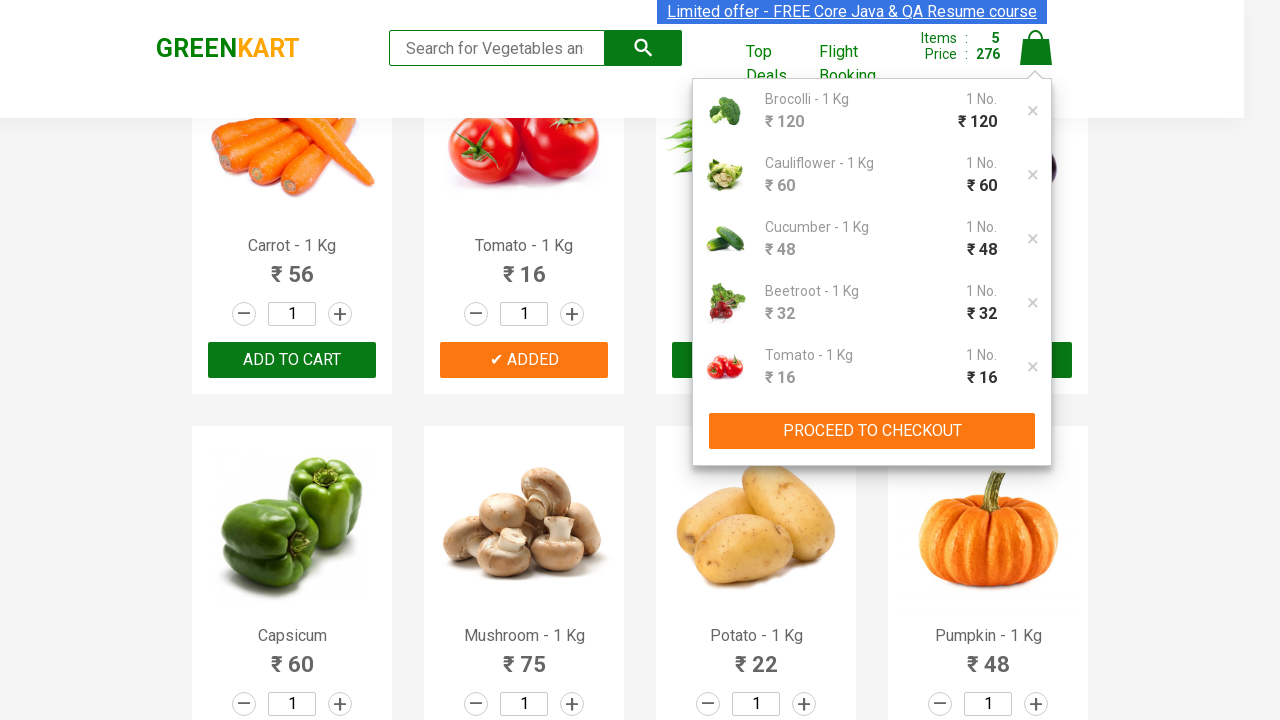

Waited for promo code input field to appear
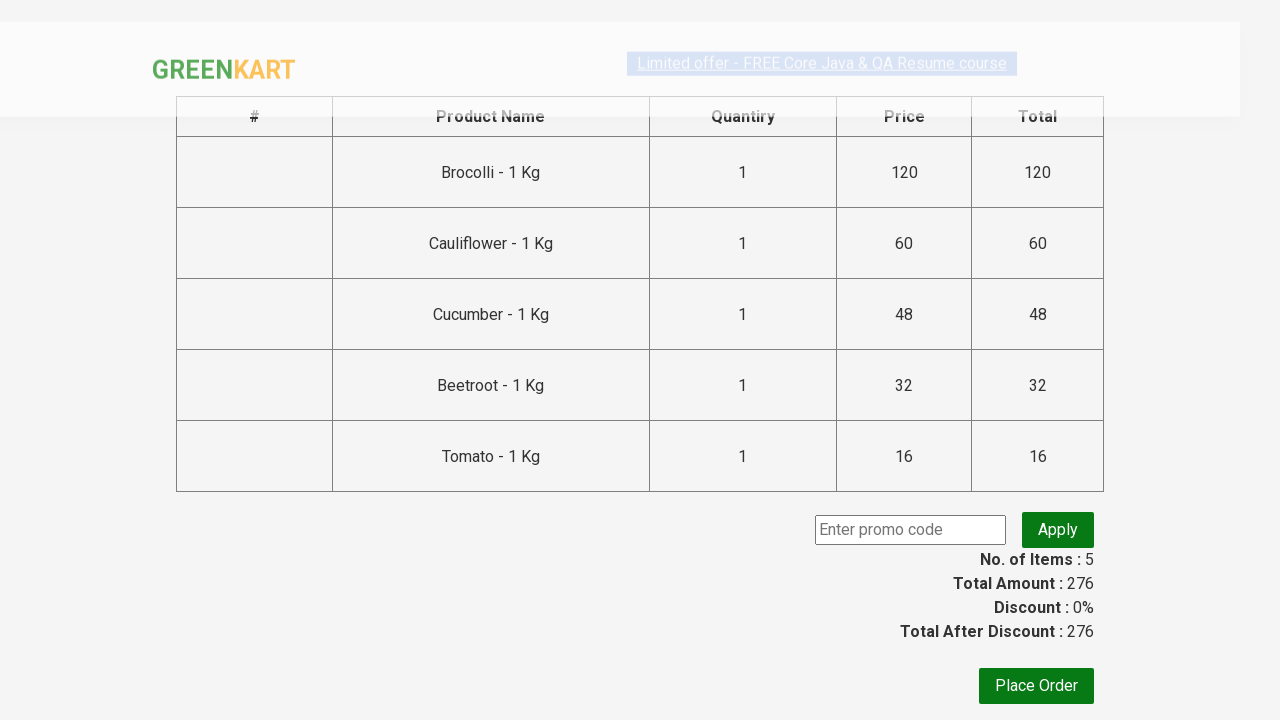

Entered promo code 'rahulshettyacademy' in the promo code field on input.promoCode
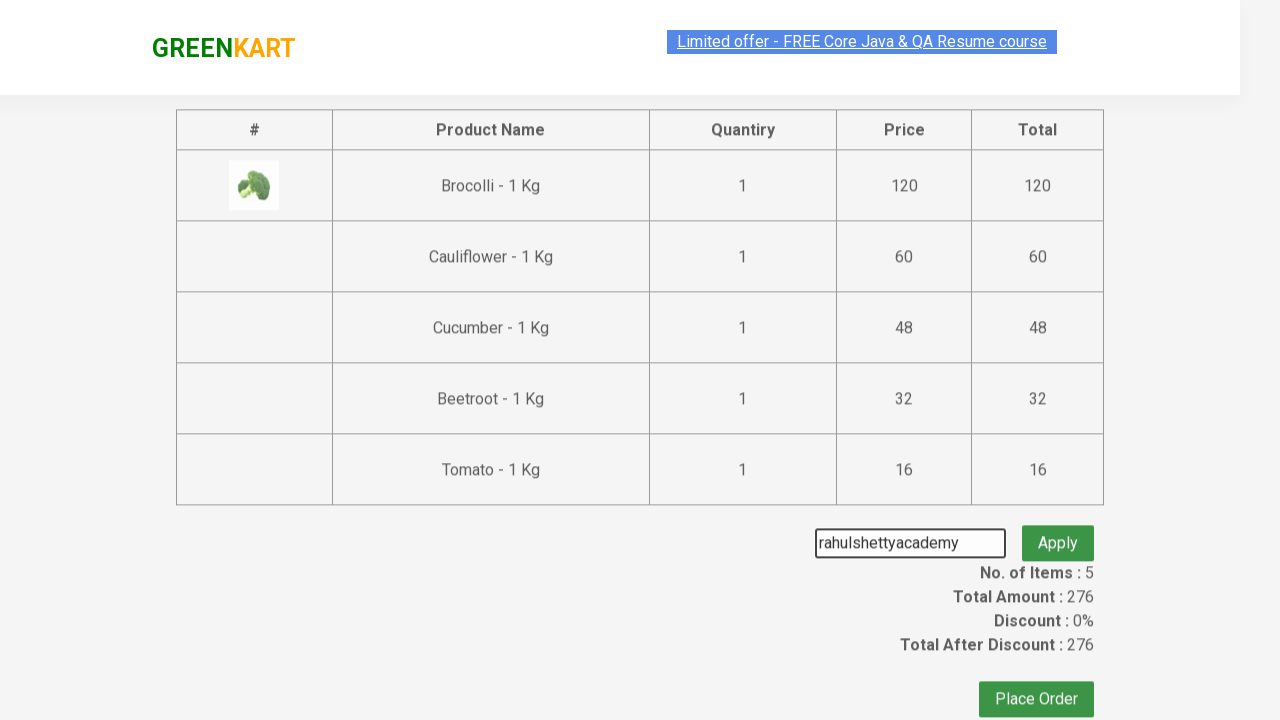

Clicked apply promo button to validate the promo code at (1058, 530) on button.promoBtn
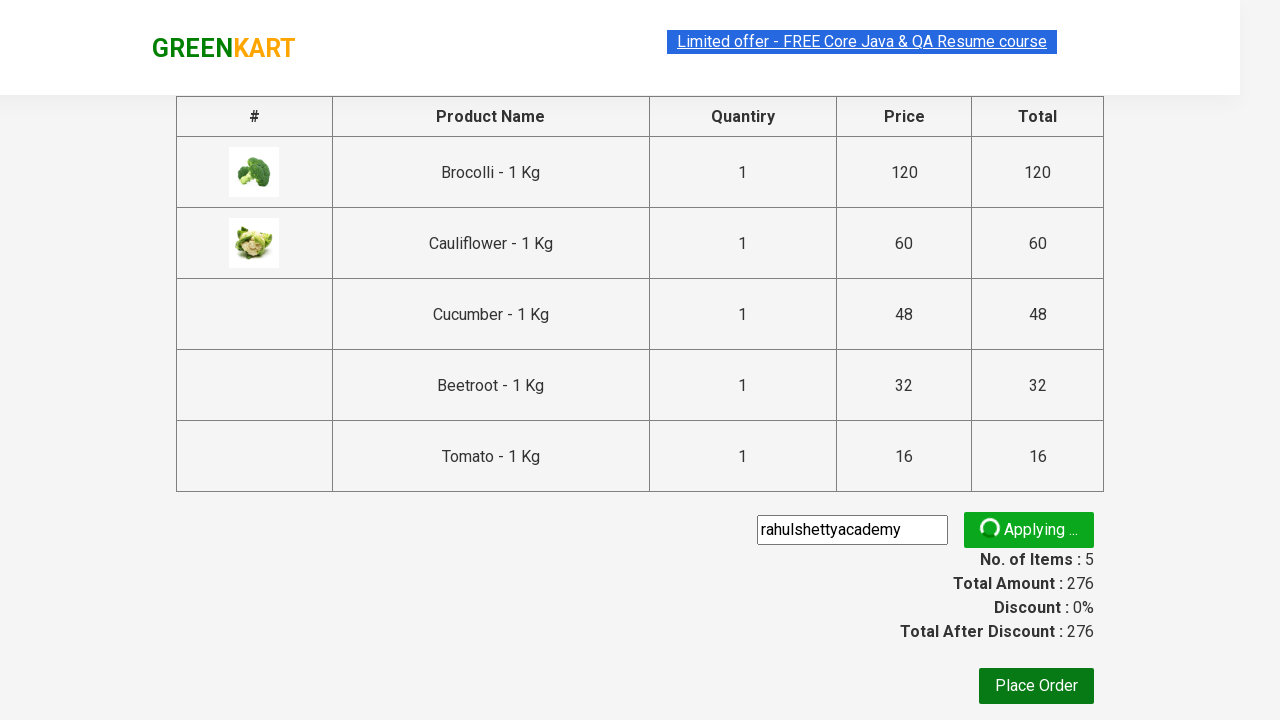

Waited for promo info message to appear
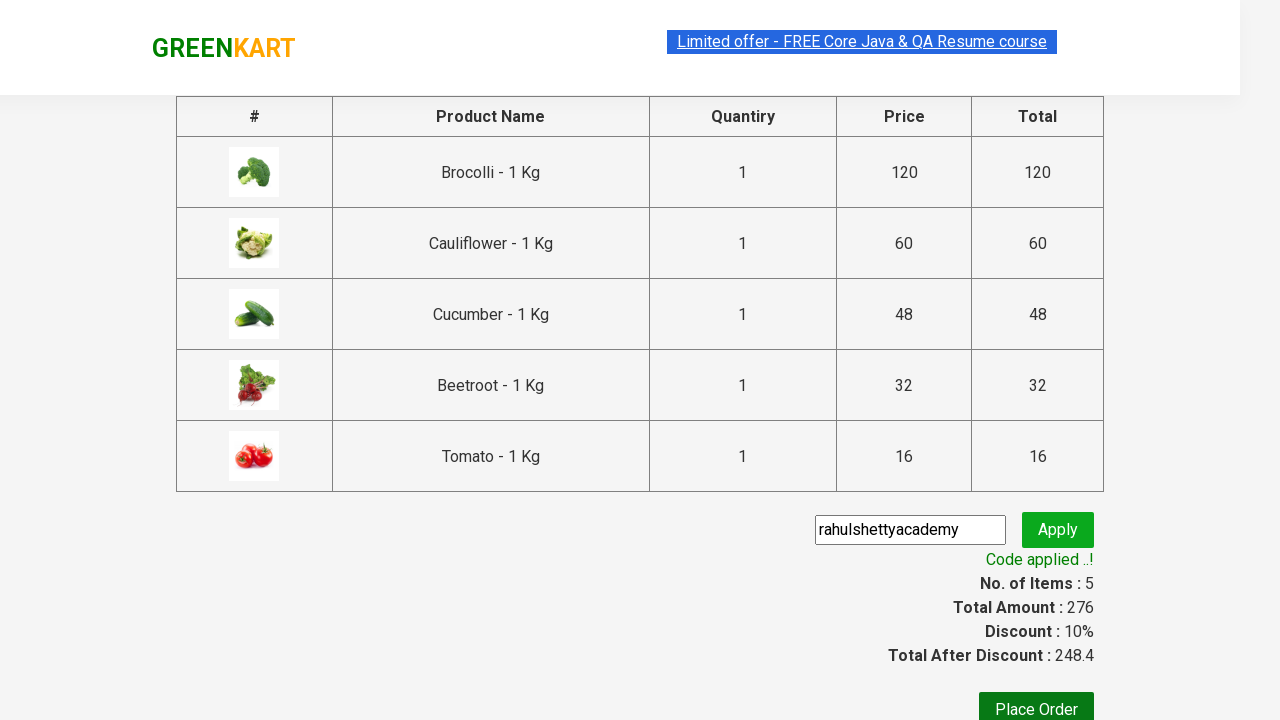

Retrieved promo info message: Code applied ..!
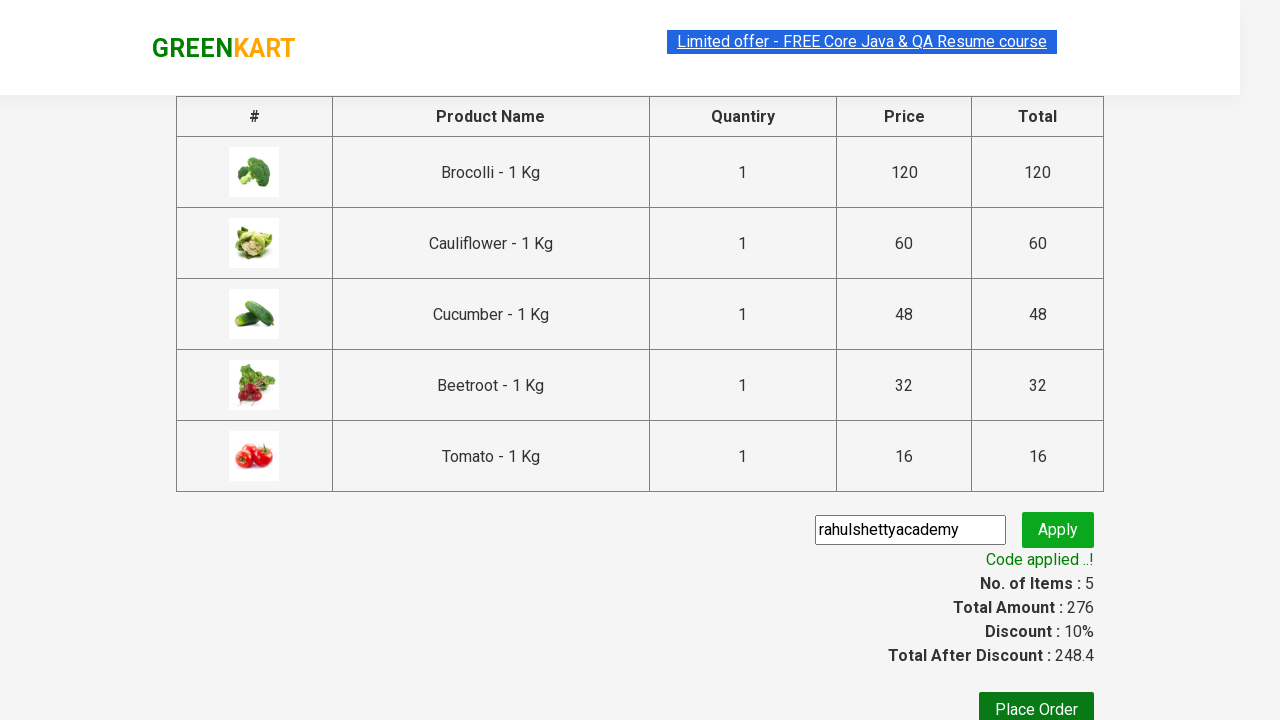

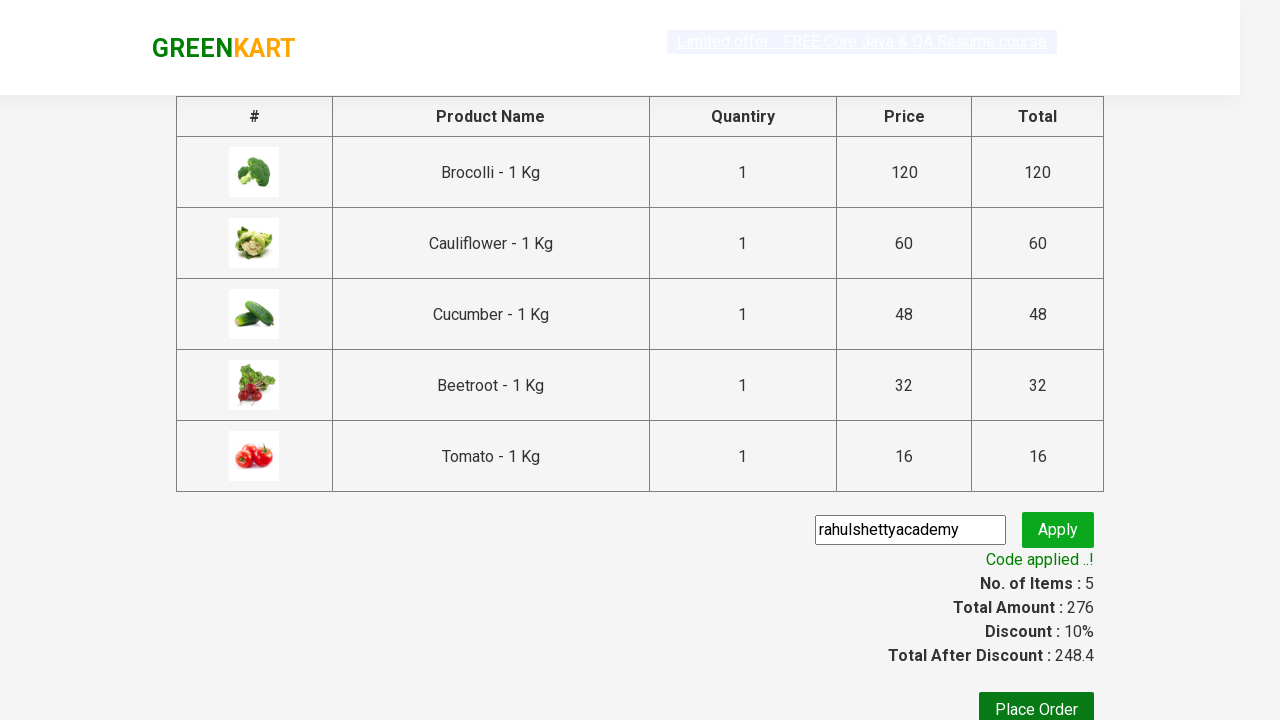